Tests the text box form submission on DemoQA by filling in name and email fields, clicking submit, and verifying the output displays the entered information.

Starting URL: https://demoqa.com/text-box

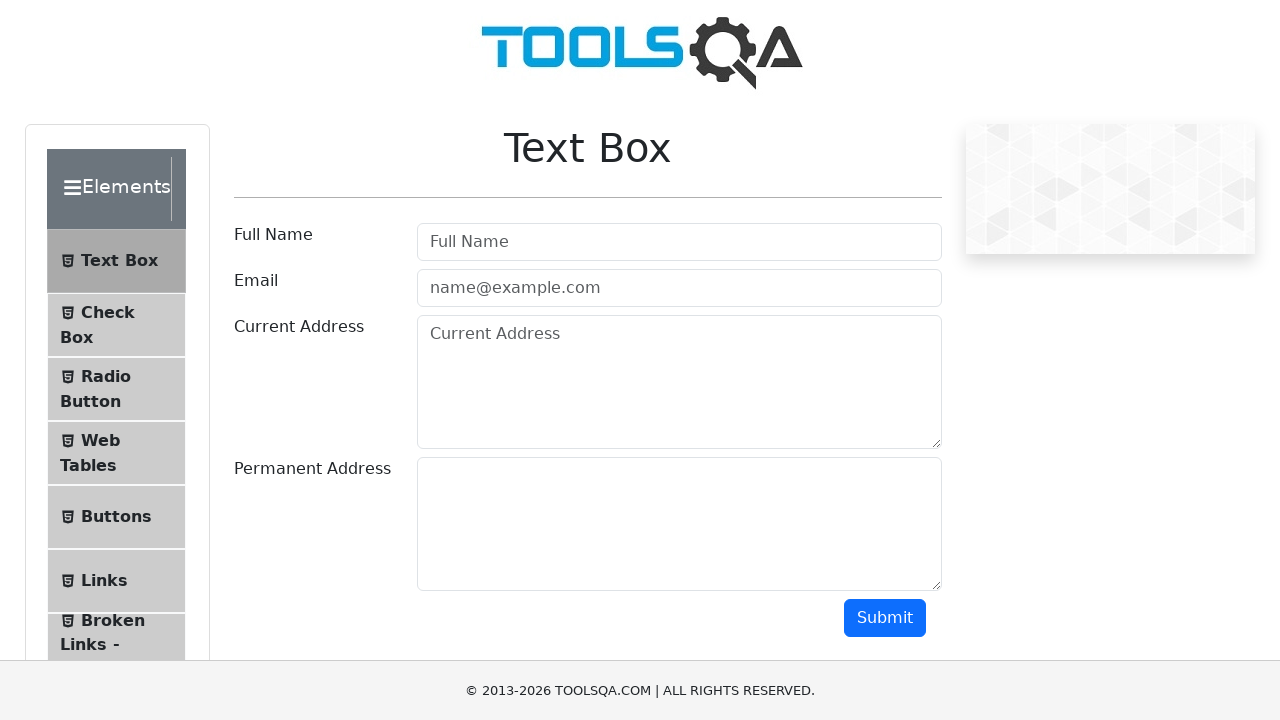

Waited for full name field to be visible
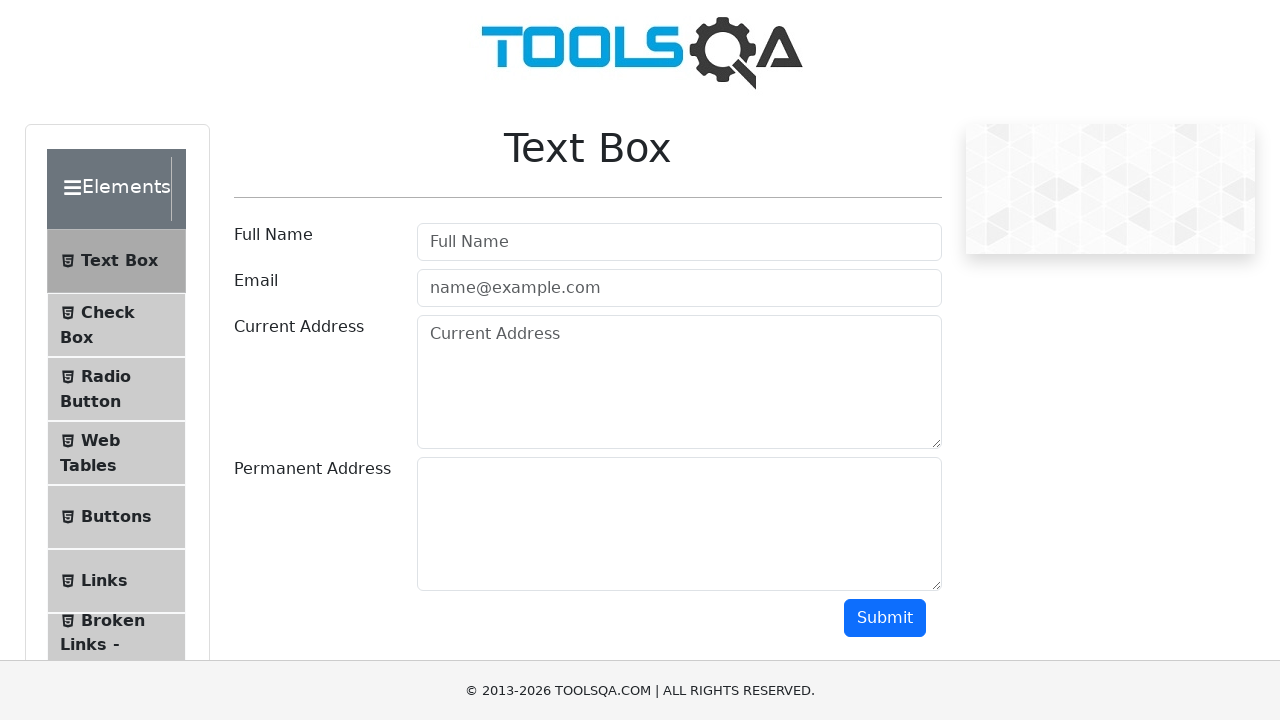

Filled full name field with 'John Doe' on #userName
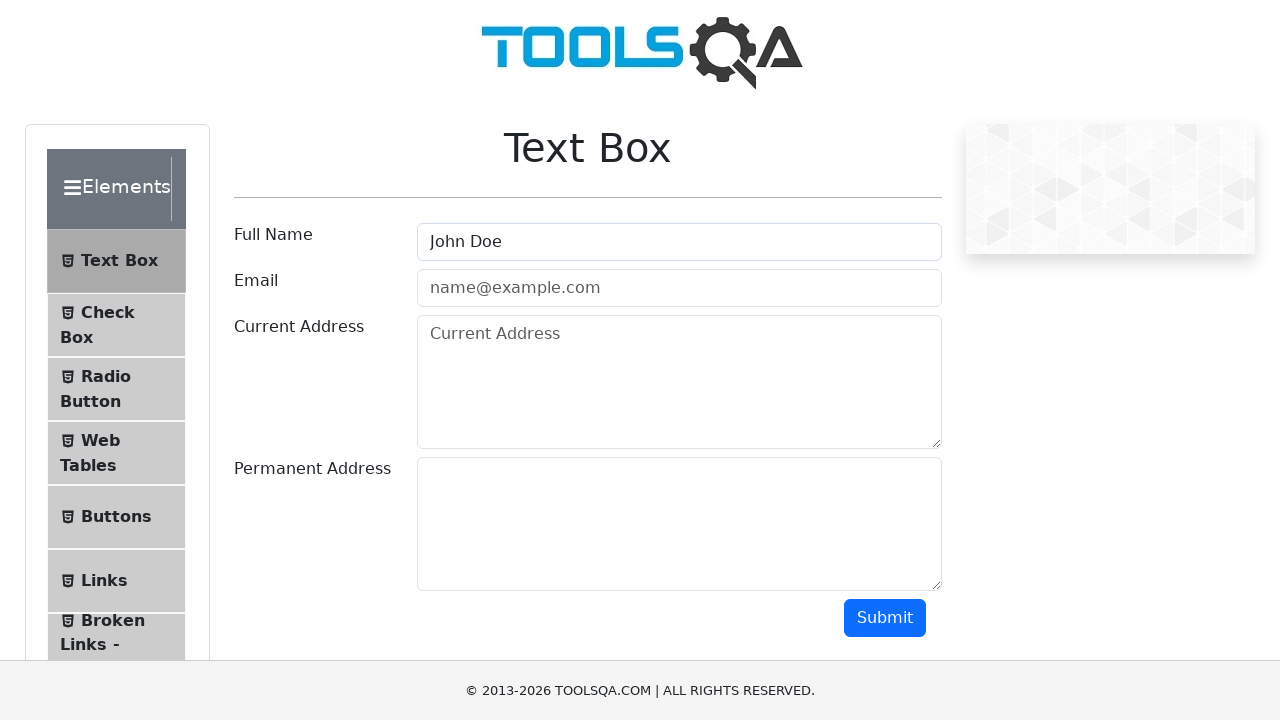

Filled email field with 'johndoe@gmail.com' on #userEmail
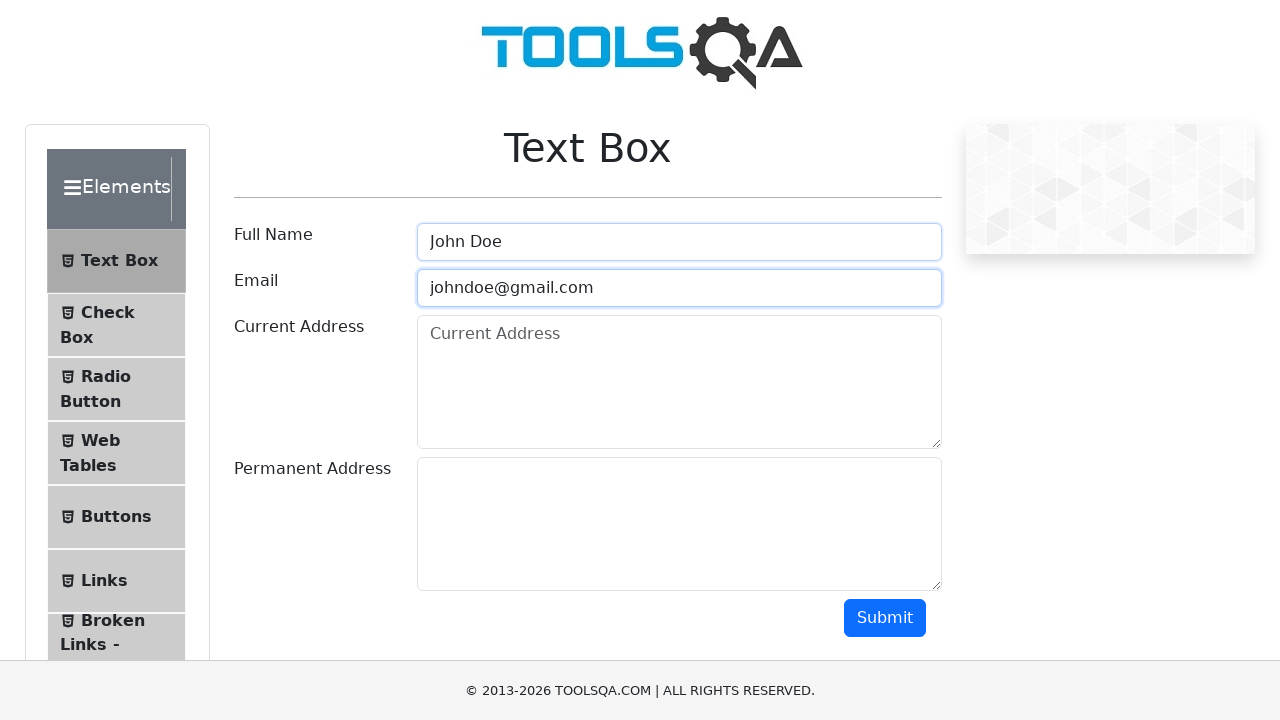

Clicked submit button using JavaScript
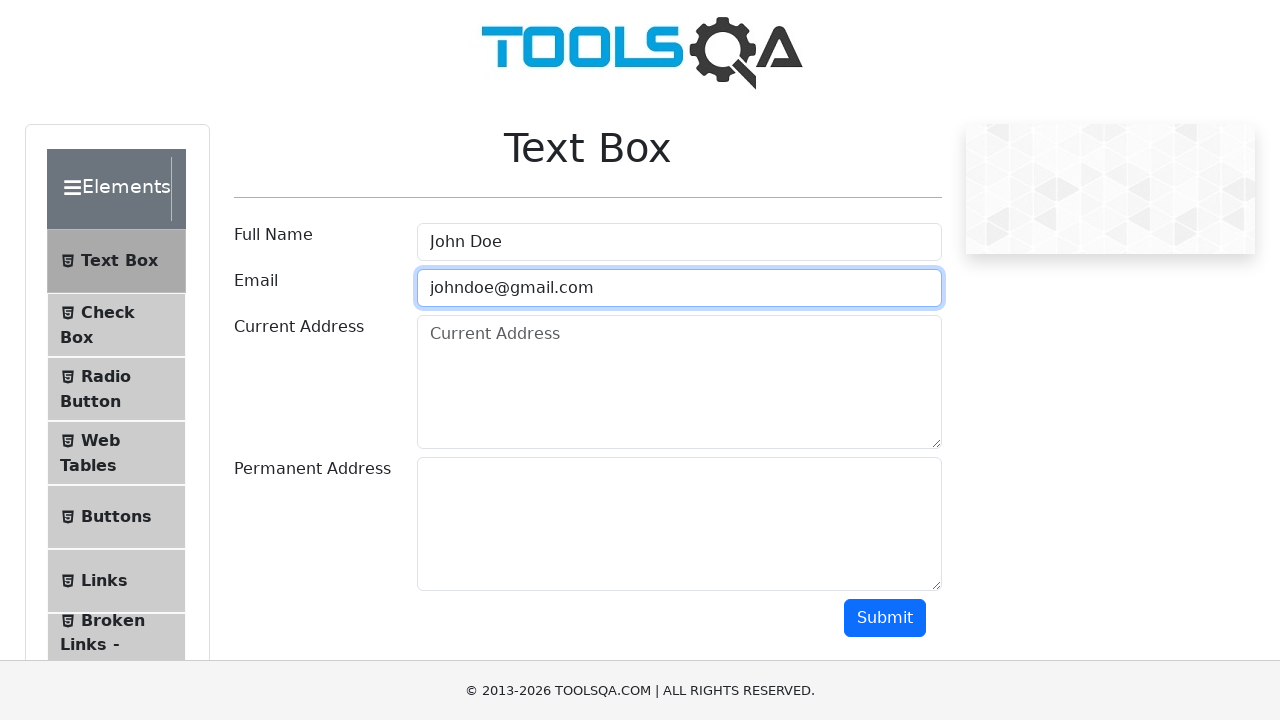

Waited for output section to be visible
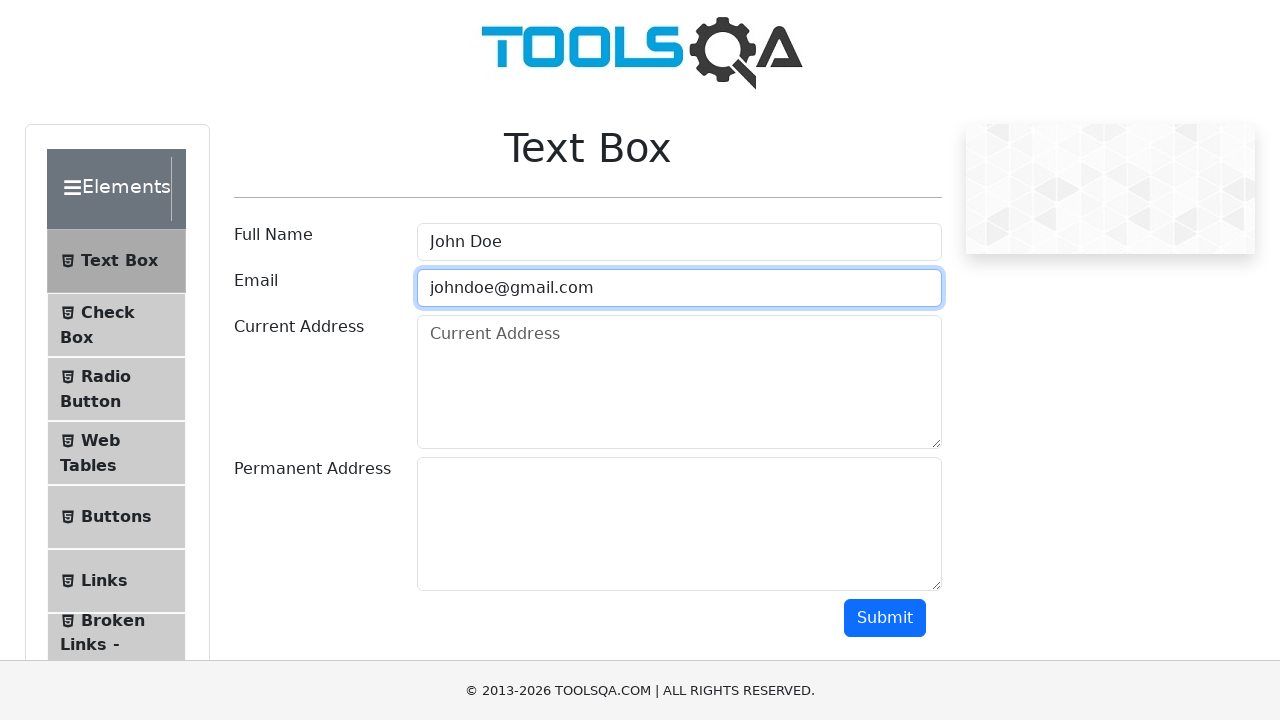

Retrieved output text content
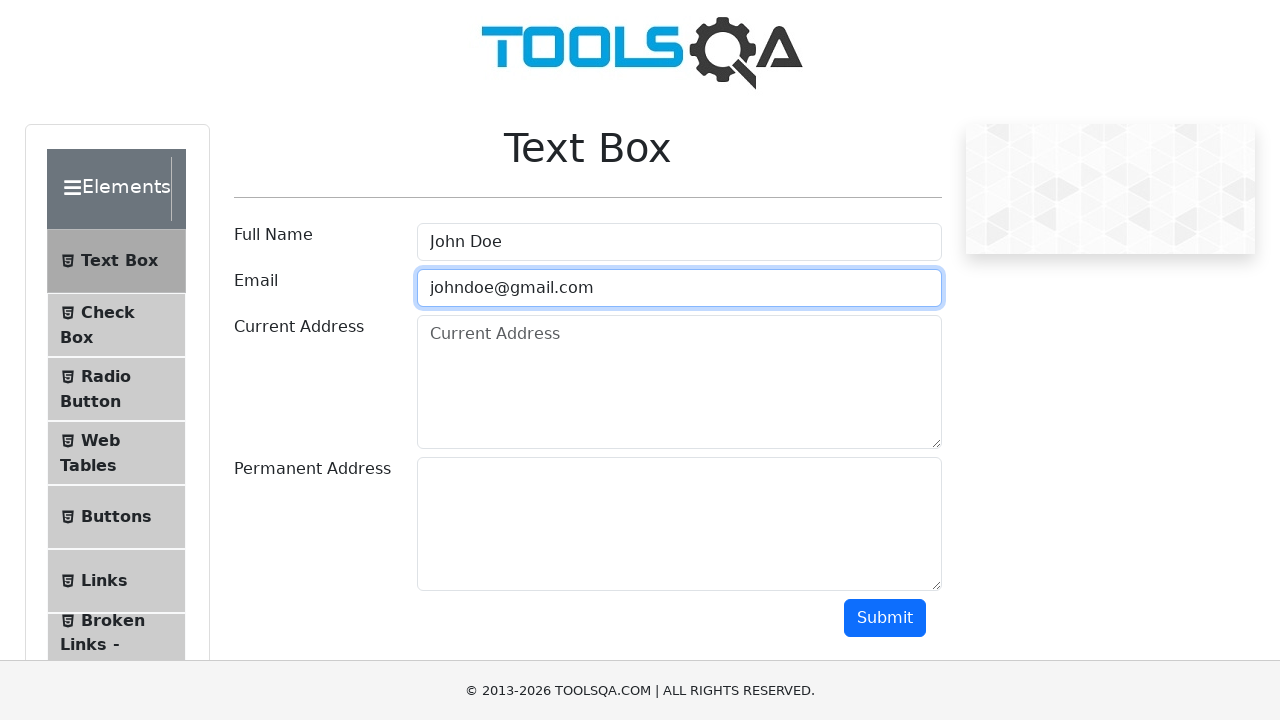

Verified that 'John Doe' is displayed in output
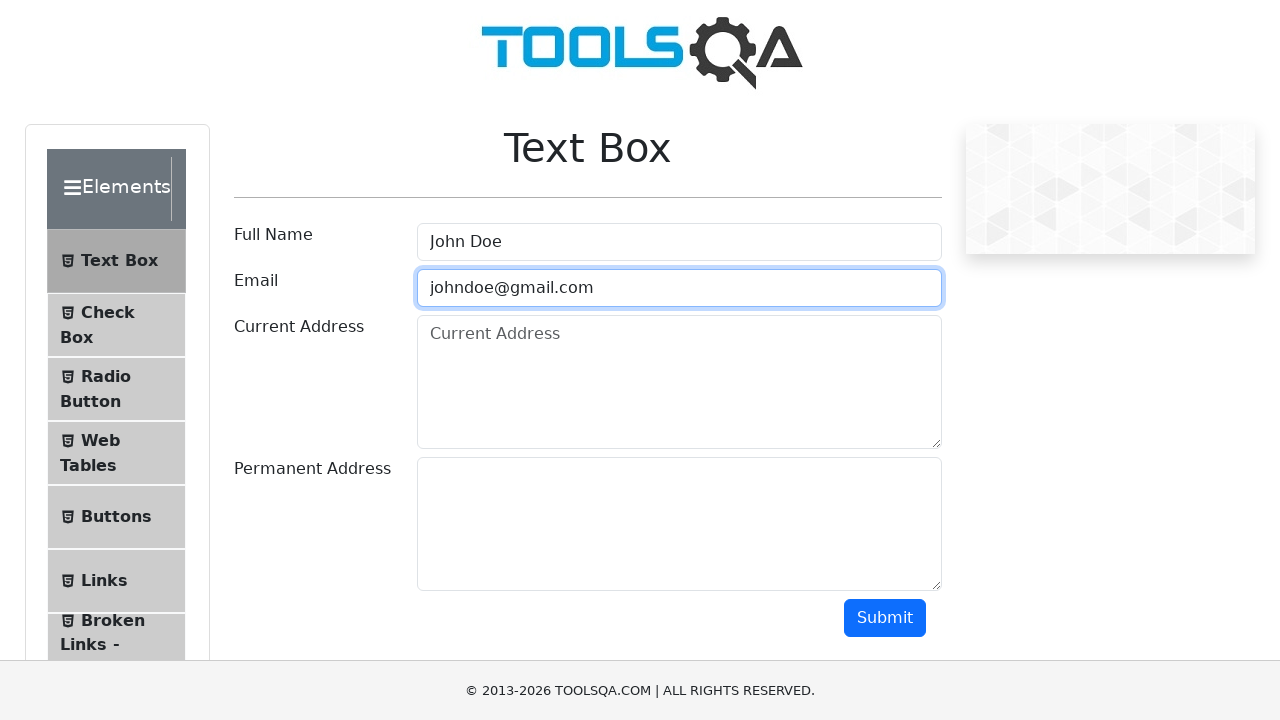

Verified that 'johndoe@gmail.com' is displayed in output
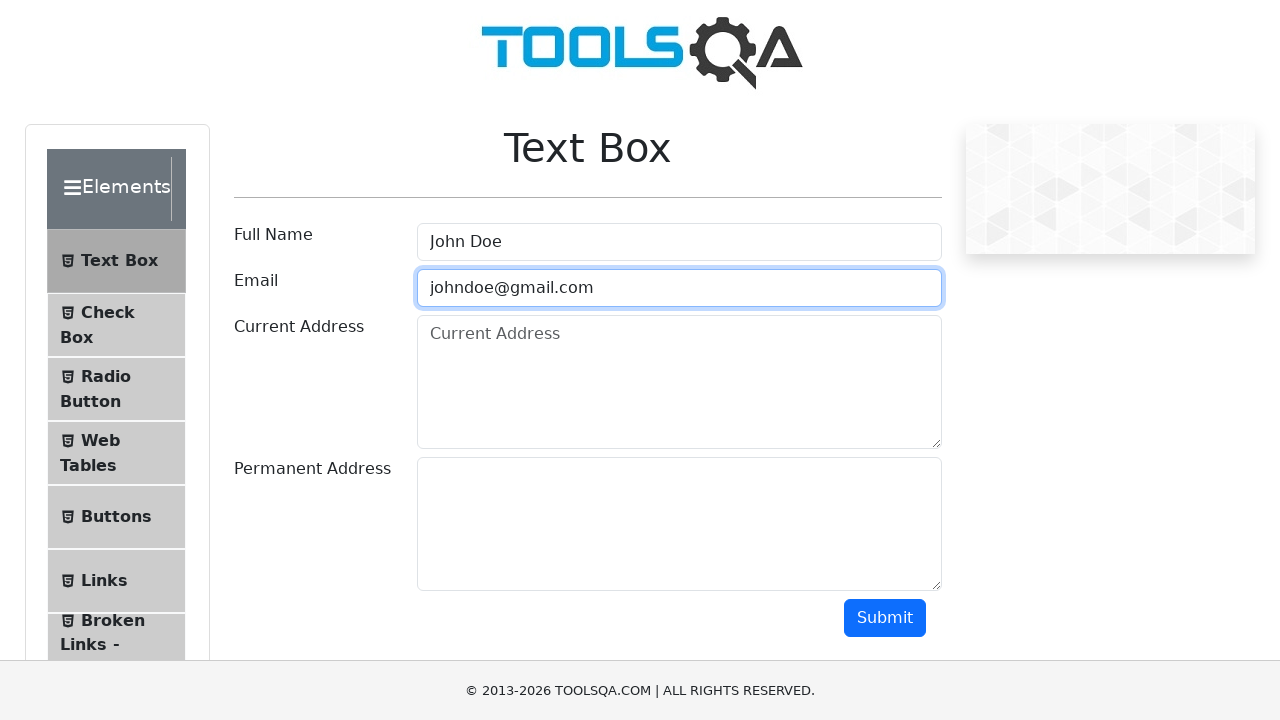

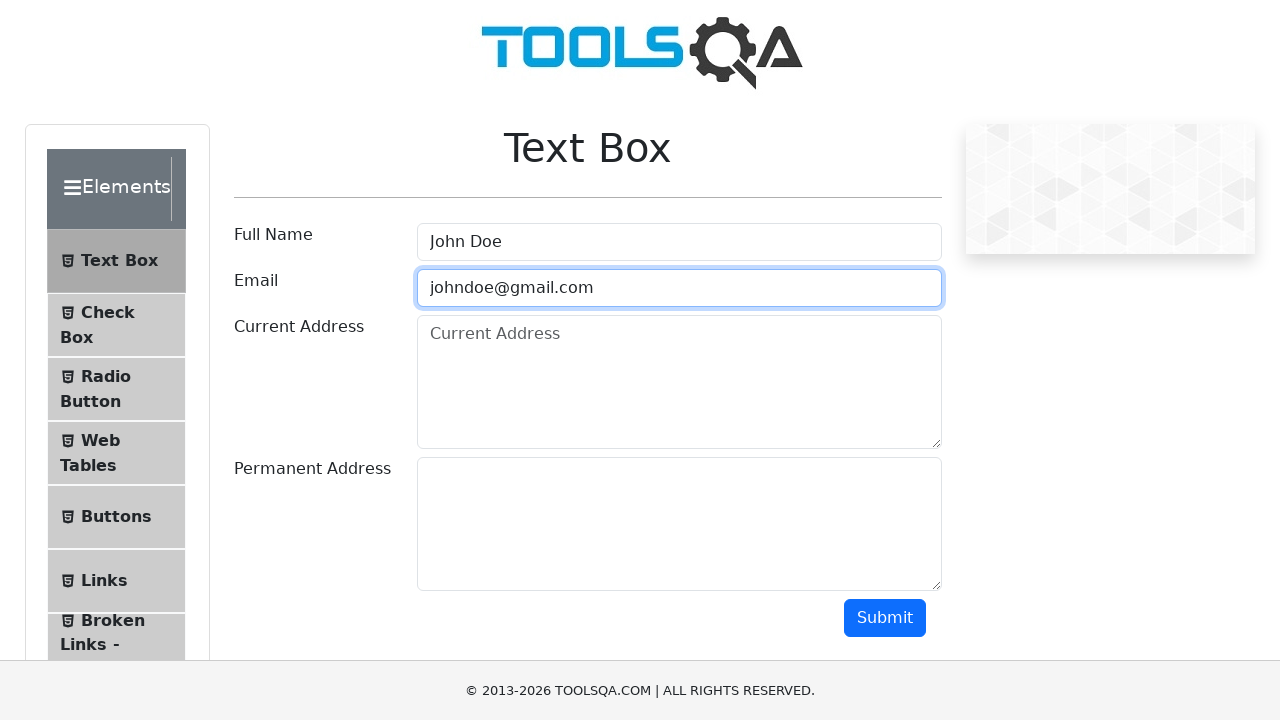